Tests page scrolling functionality by scrolling down 500 pixels, back to top, and then to the bottom of the page on an automation practice website.

Starting URL: https://rahulshettyacademy.com/AutomationPractice/

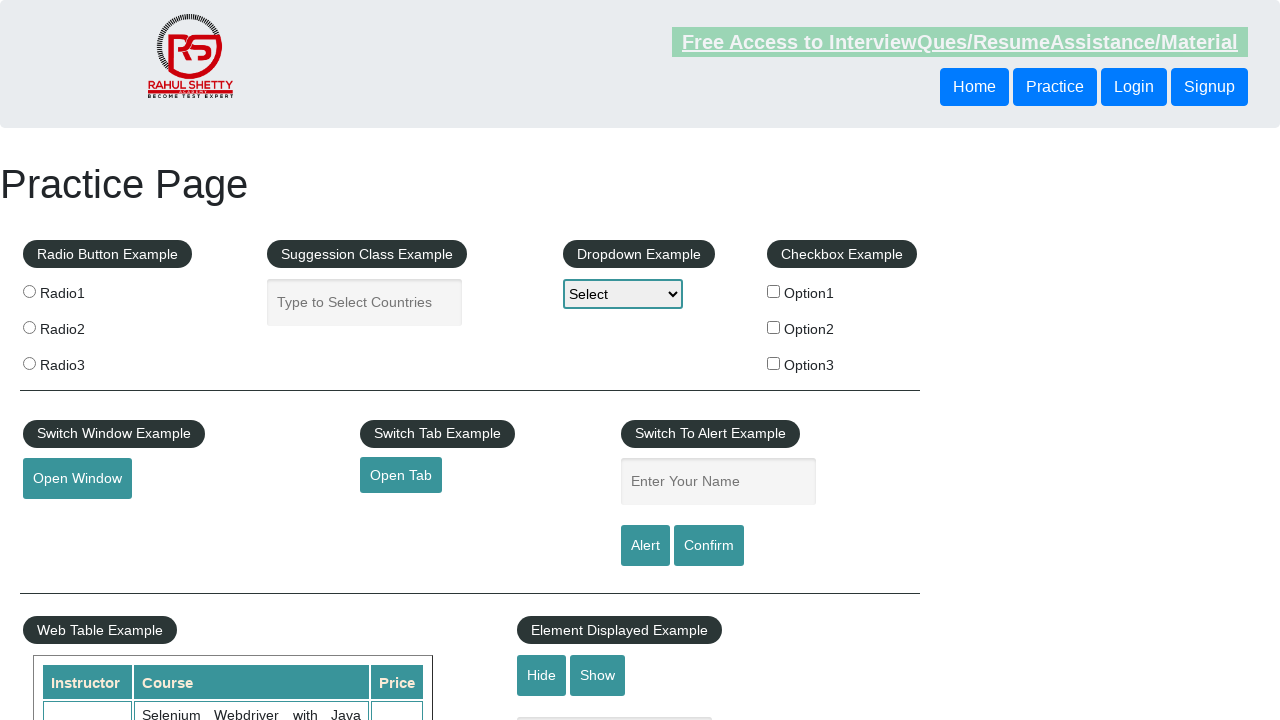

Navigated to automation practice website
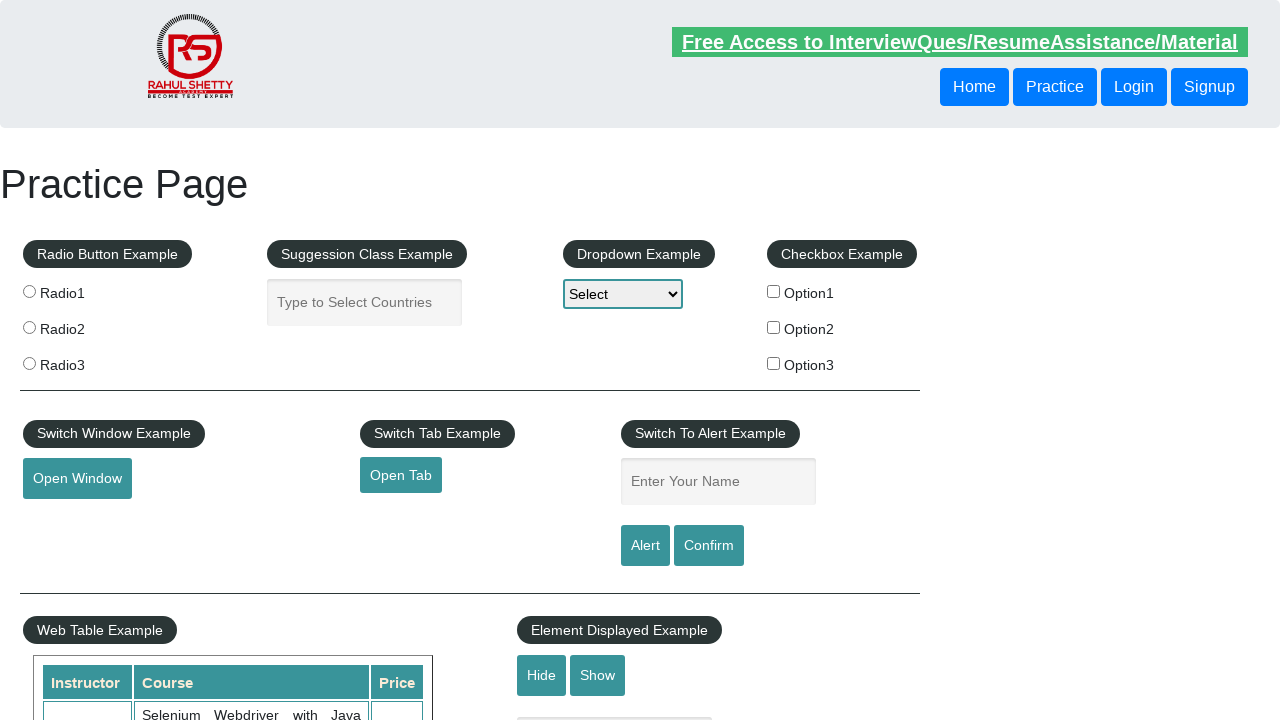

Scrolled down 500 pixels
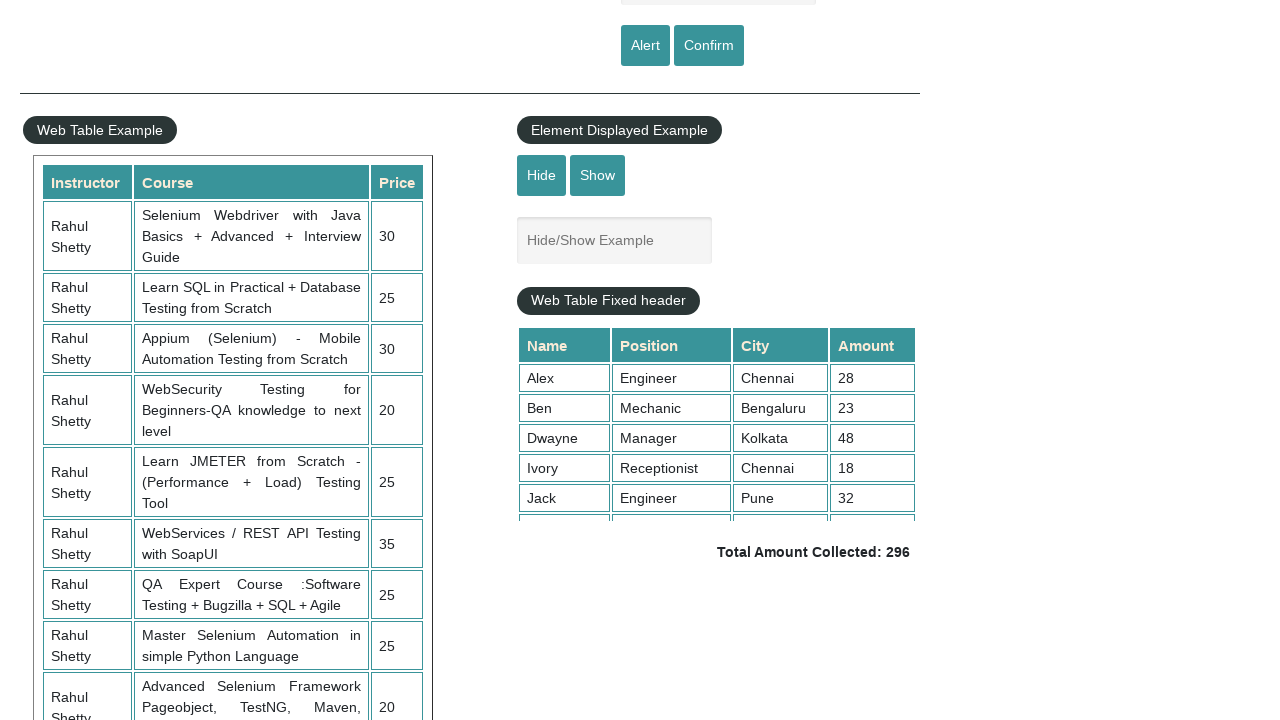

Scrolled back to top of page
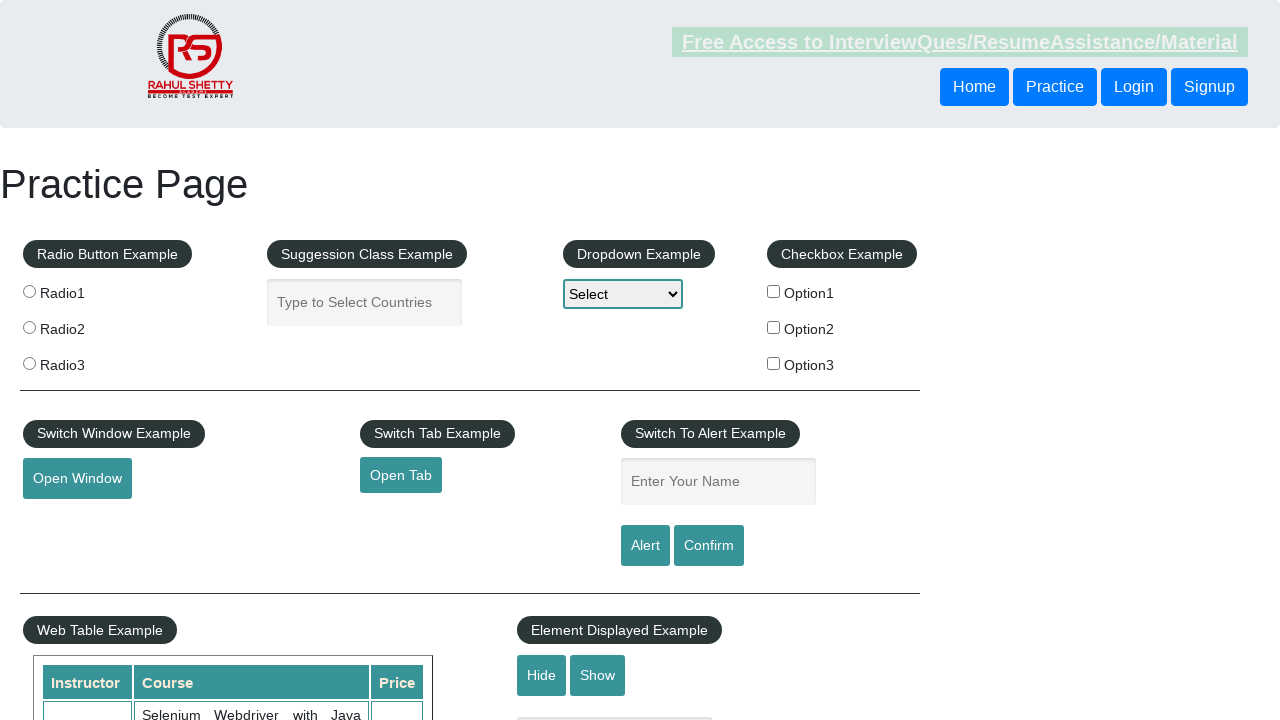

Scrolled to bottom of page
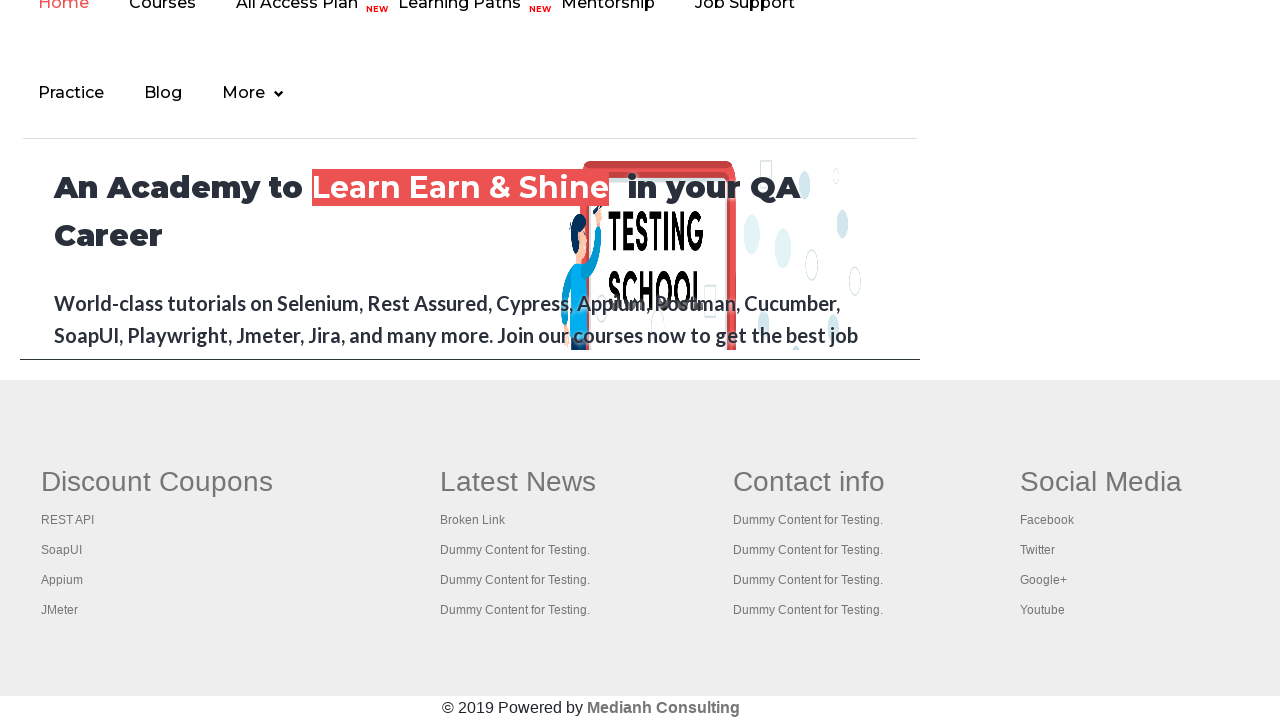

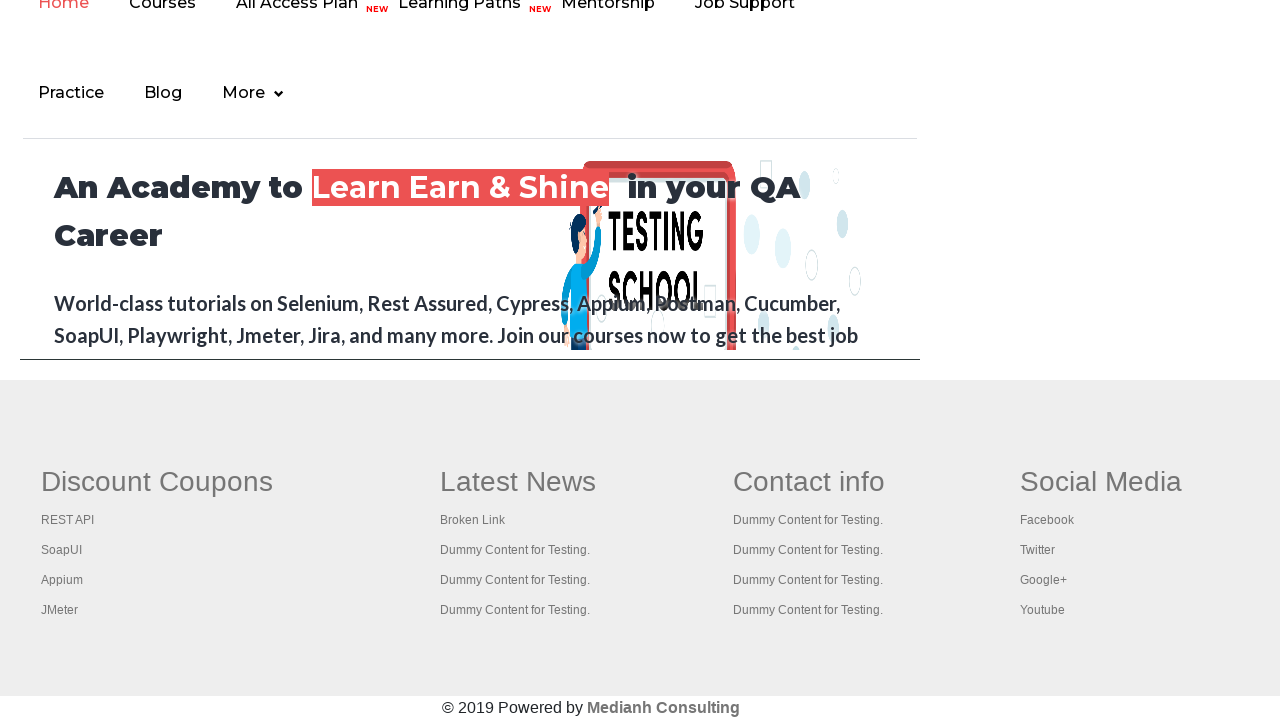